Tests a form submission workflow by clicking on Basic Elements section, filling in user details (first name, last name, company name), submitting the form, and handling the confirmation alert.

Starting URL: http://automationbykrishna.com/

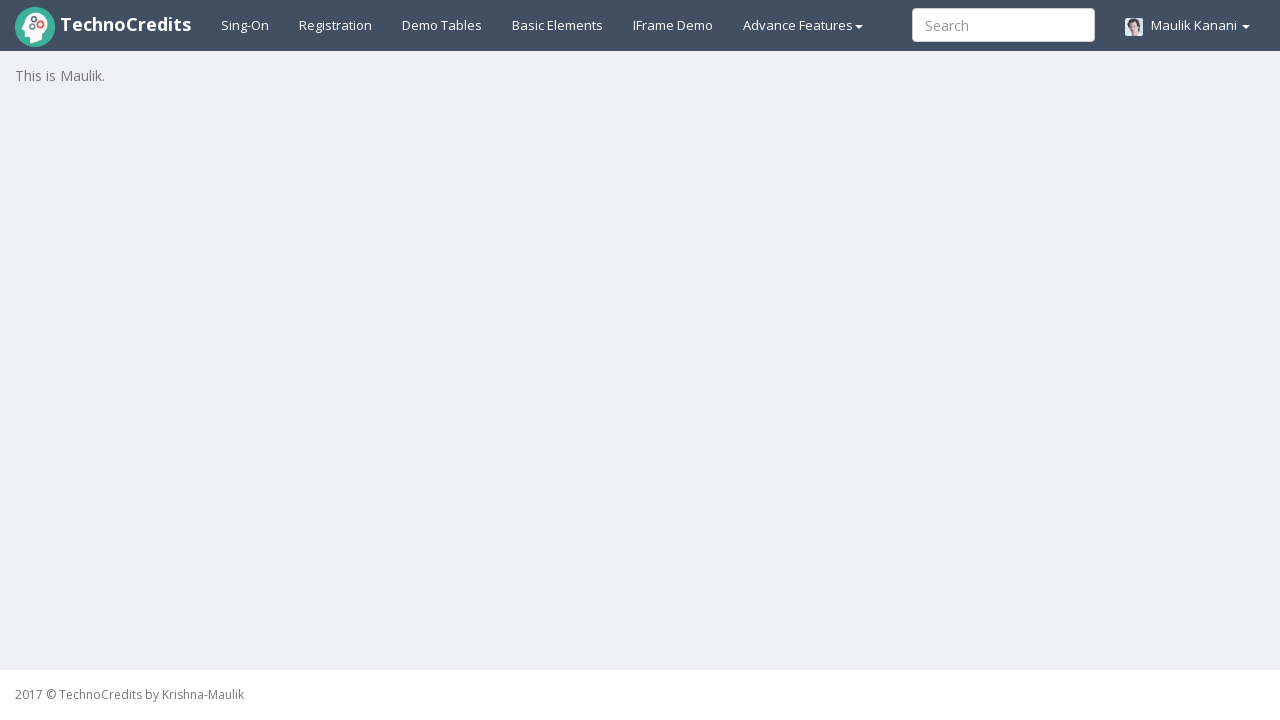

Clicked on Basic Elements section at (558, 25) on #basicelements
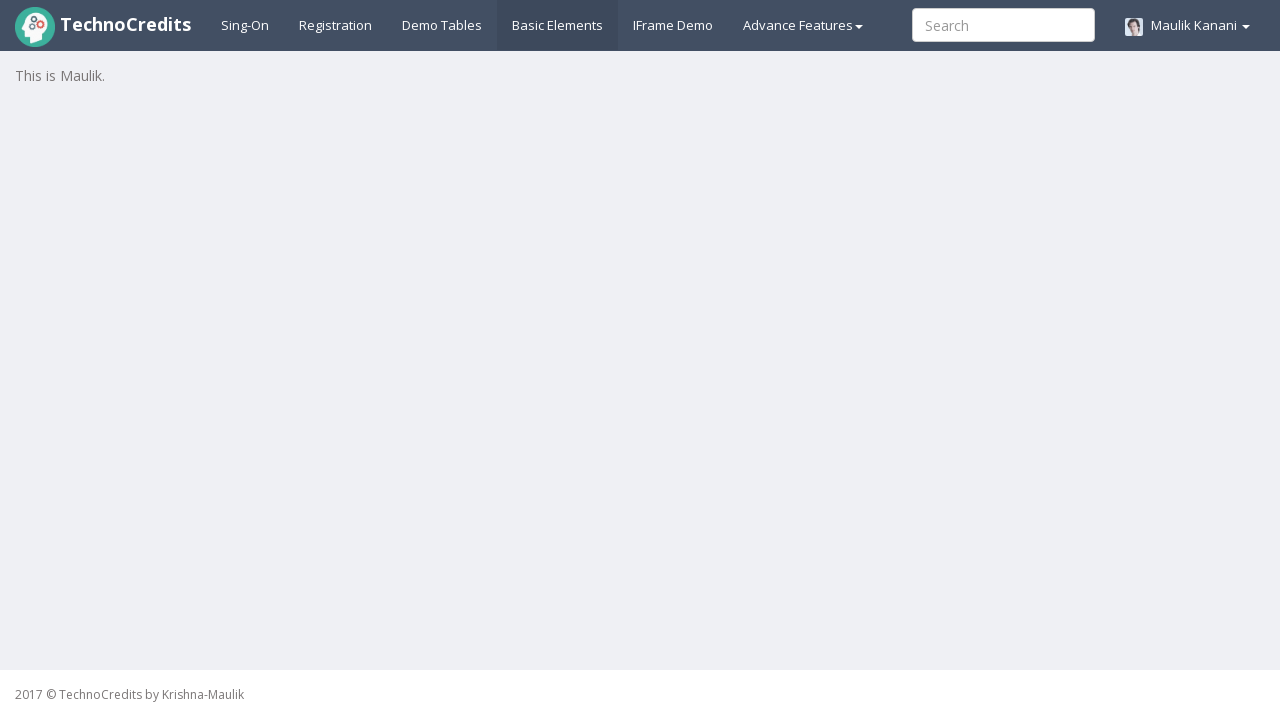

Form became visible and loaded
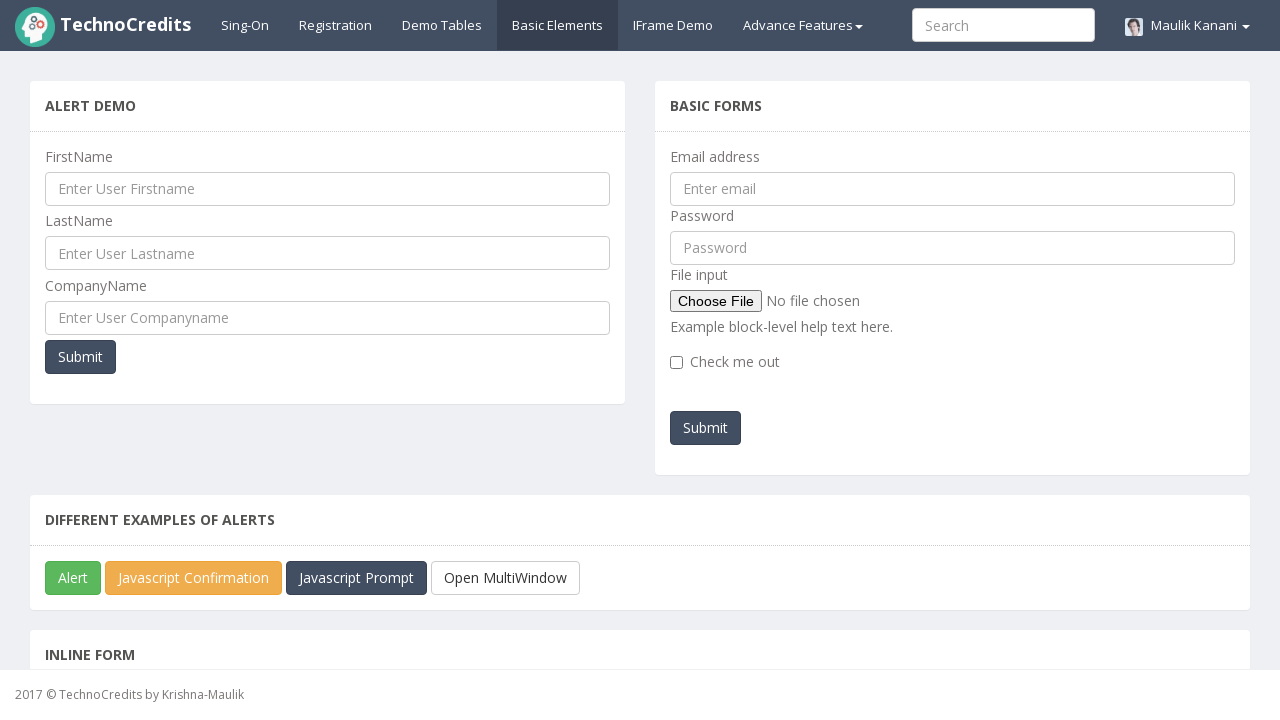

Entered first name 'Marcus' on #UserFirstName
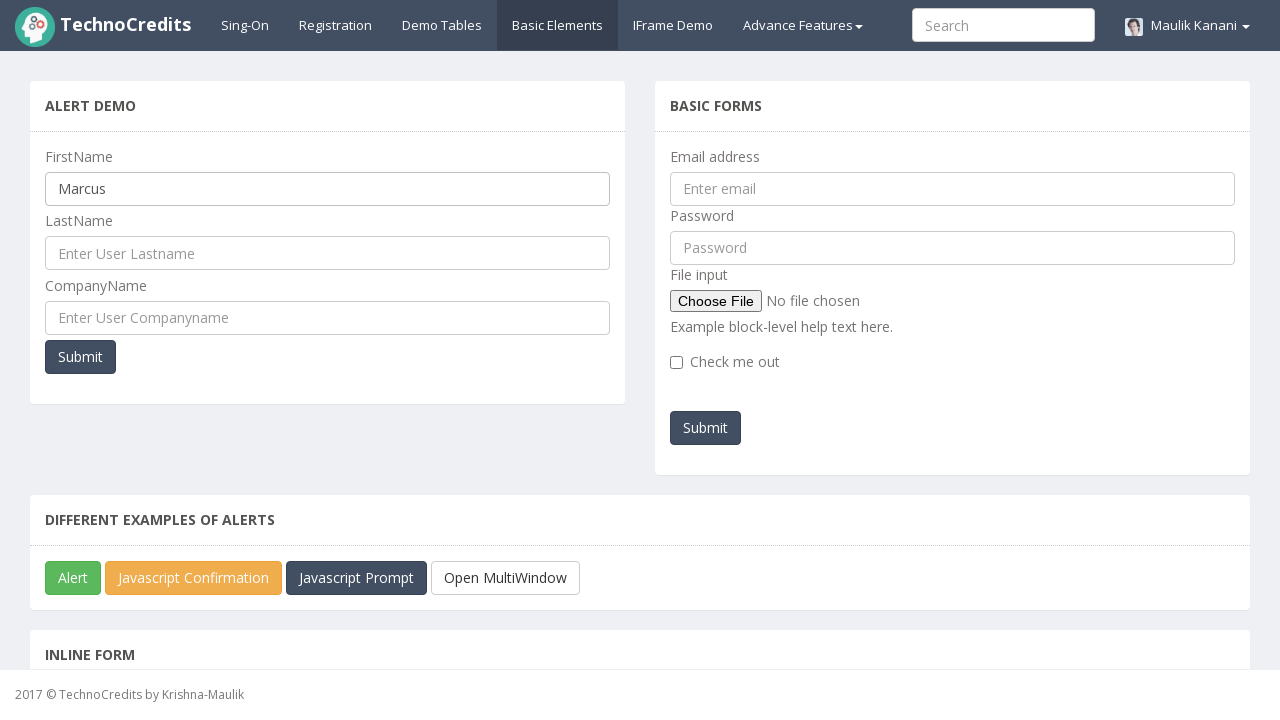

Entered last name 'Thompson' on #UserLastName
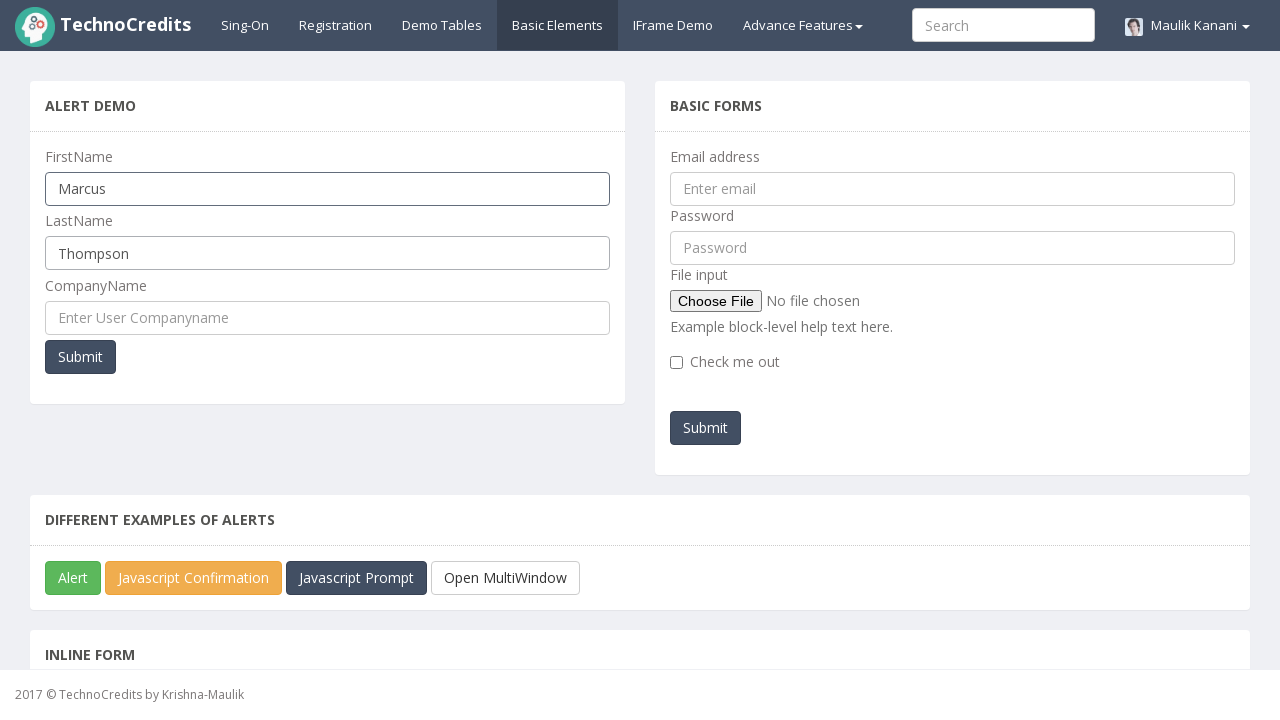

Entered company name 'TechVentures Inc' on #UserCompanyName
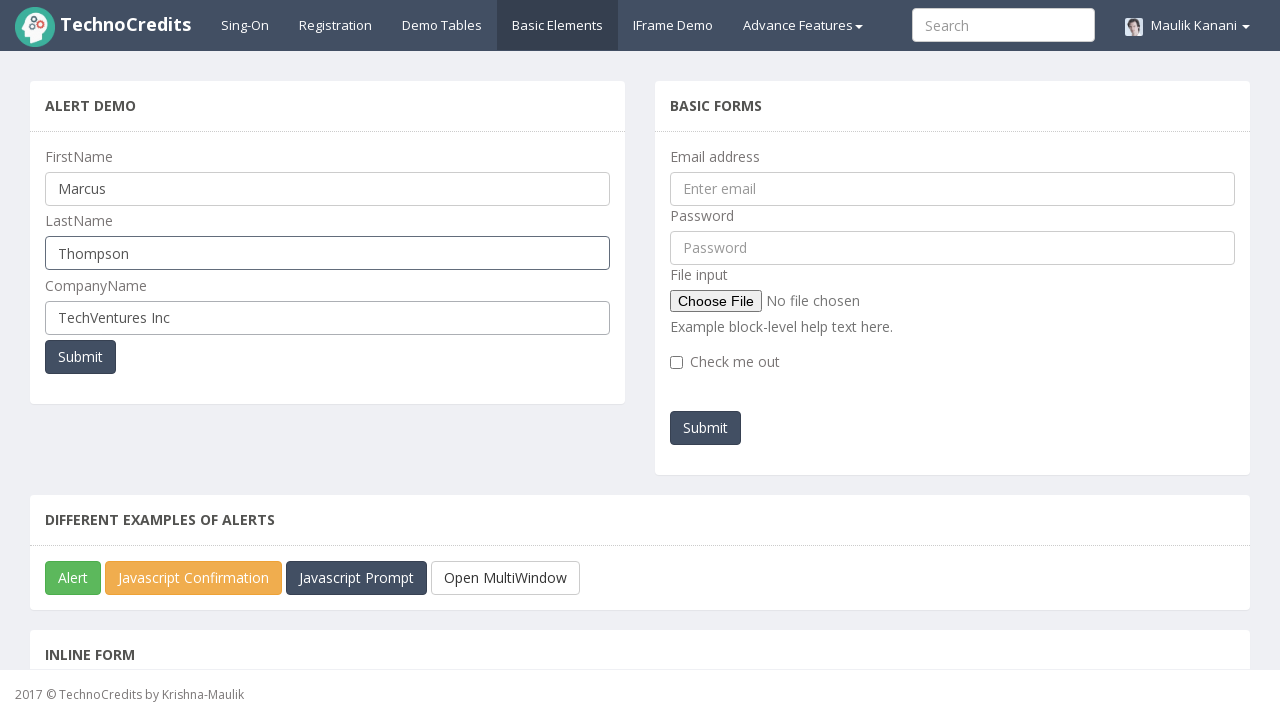

Clicked submit button to submit form at (80, 357) on xpath=//div[@name='secondSegment'][1]//button[@type='submit']
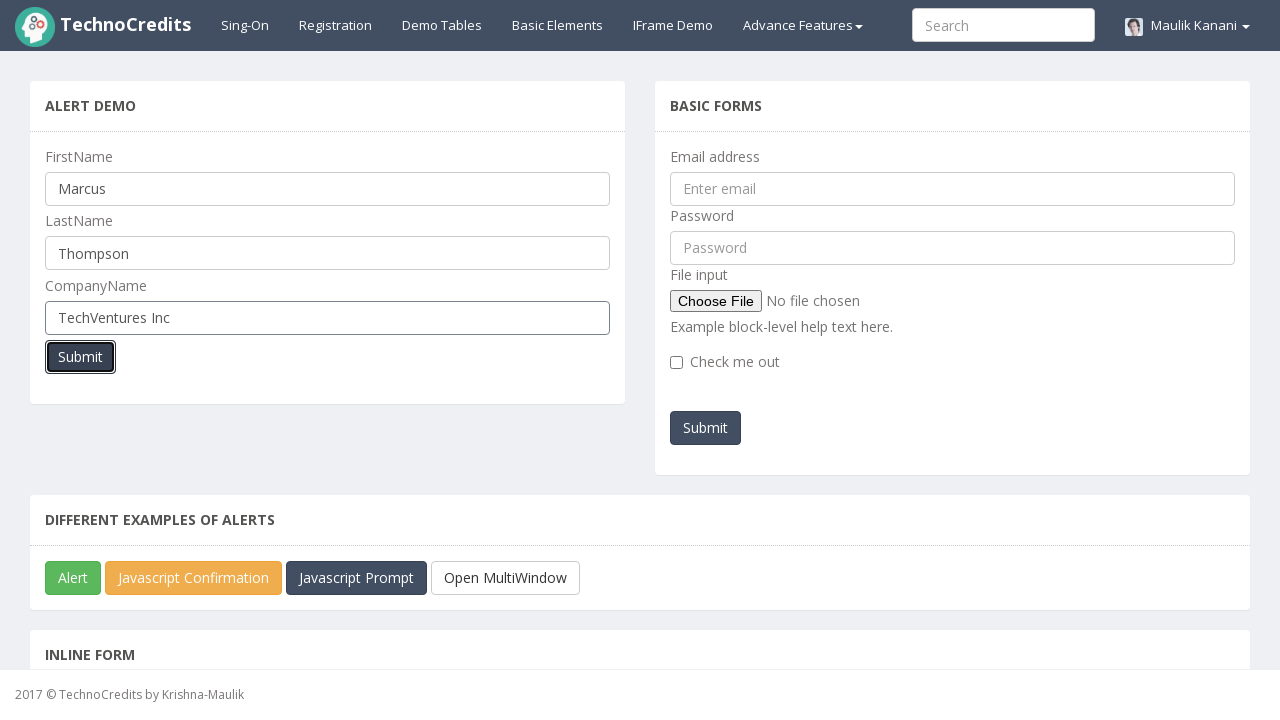

Set up dialog handler to accept confirmation alert
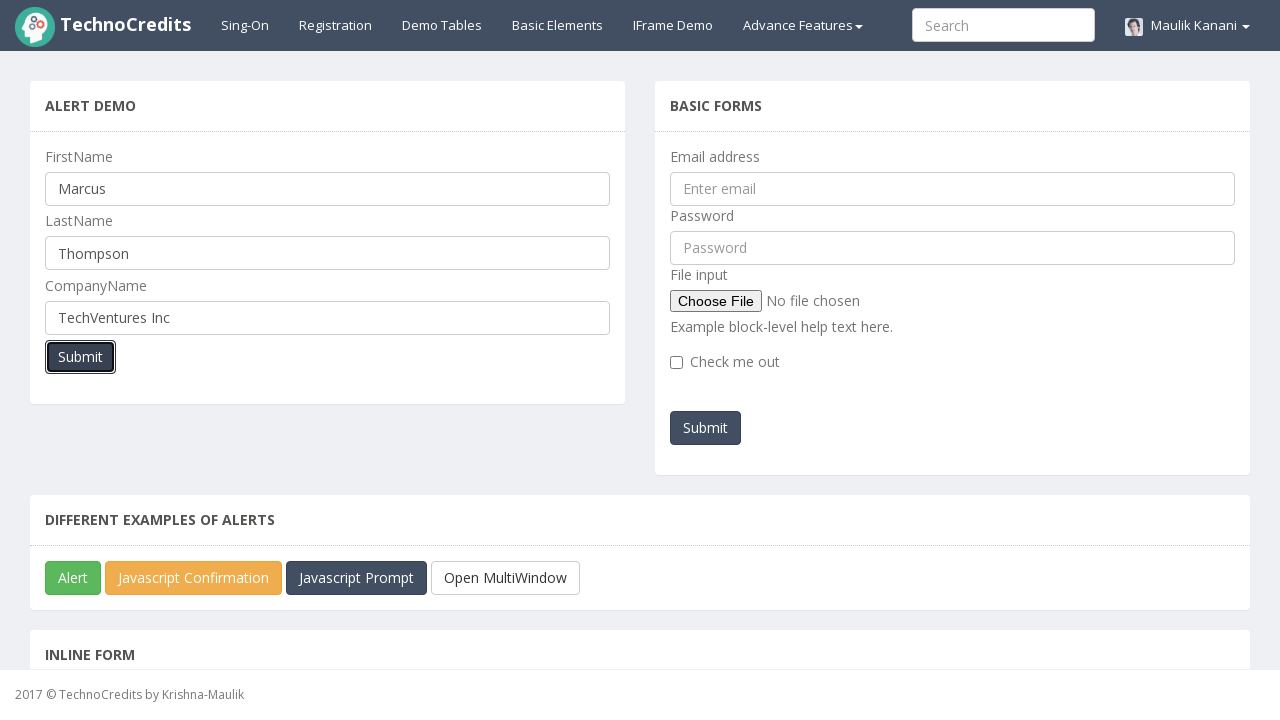

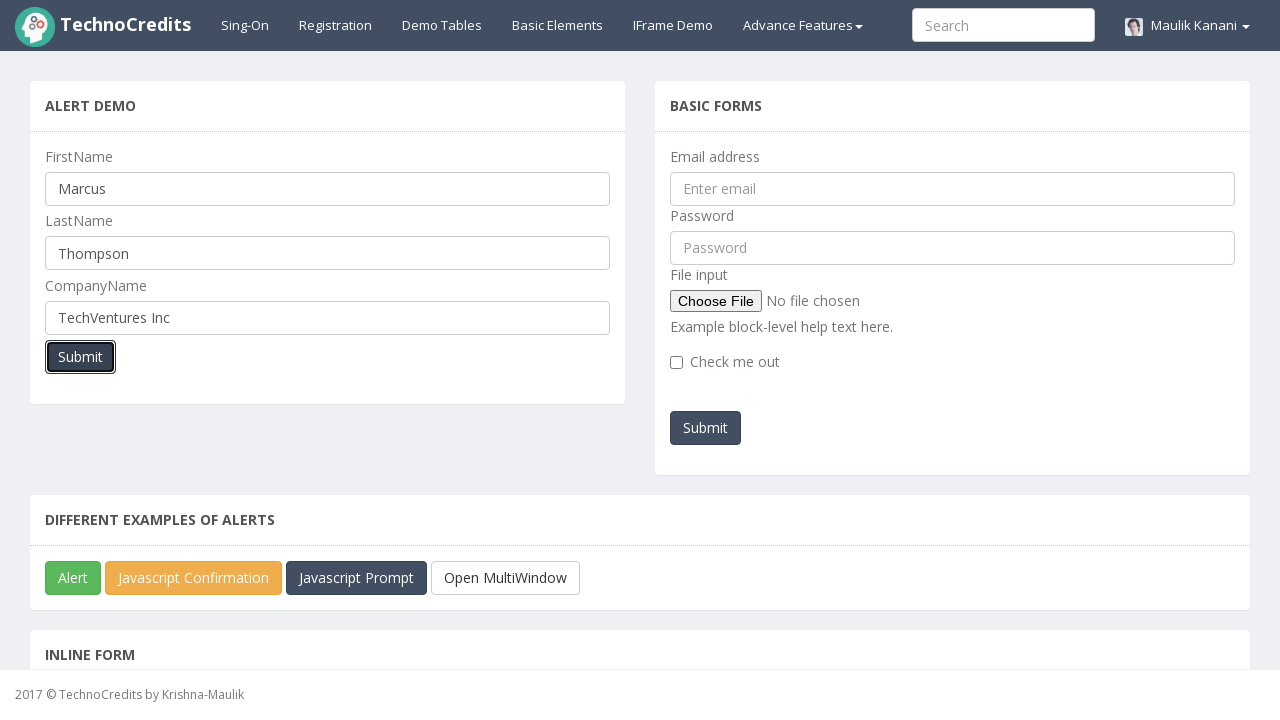